Tests checkbox functionality by verifying default states, clicking to toggle both checkboxes, and confirming the final selected/deselected states.

Starting URL: http://practice.cydeo.com/checkboxes

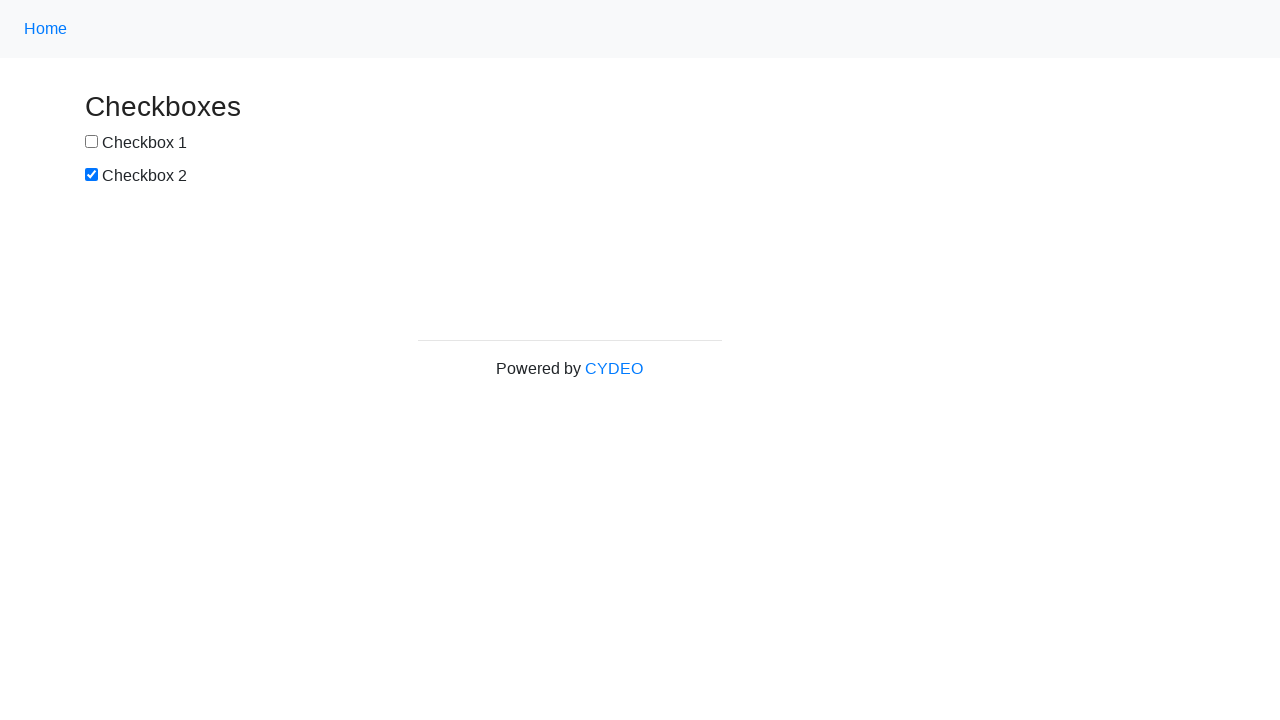

Located checkbox #1 element
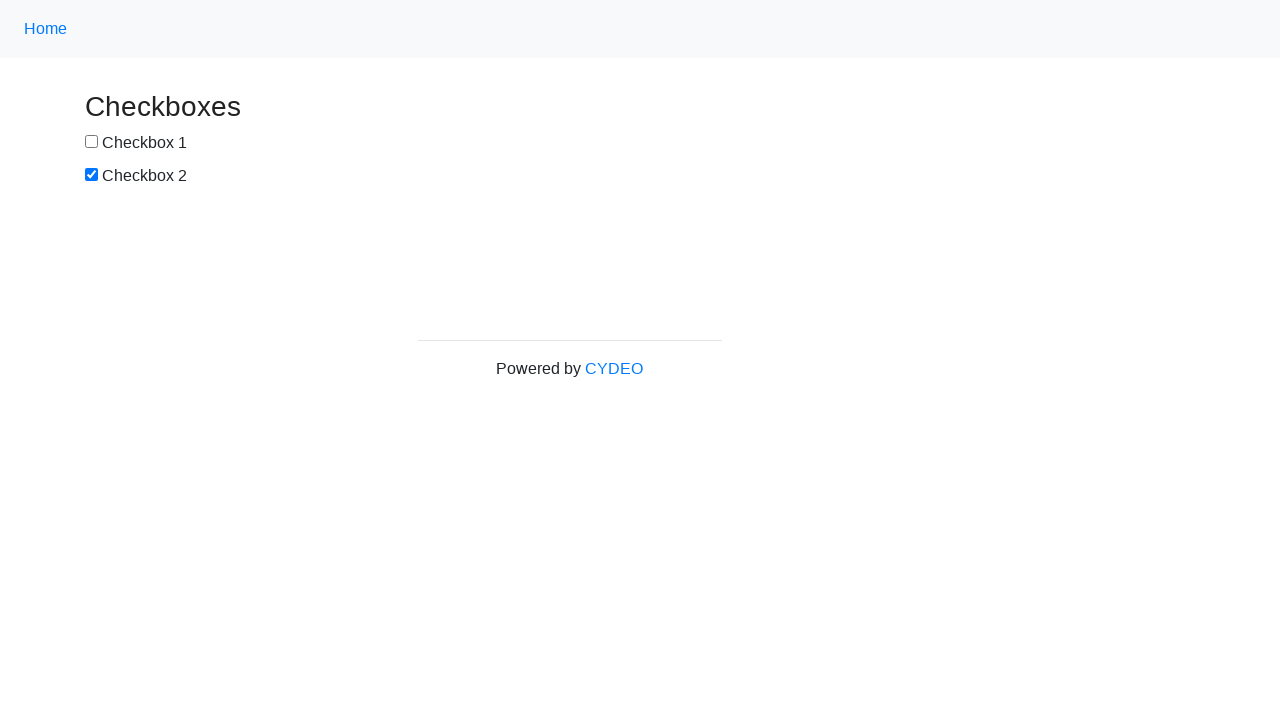

Verified checkbox #1 is NOT selected by default
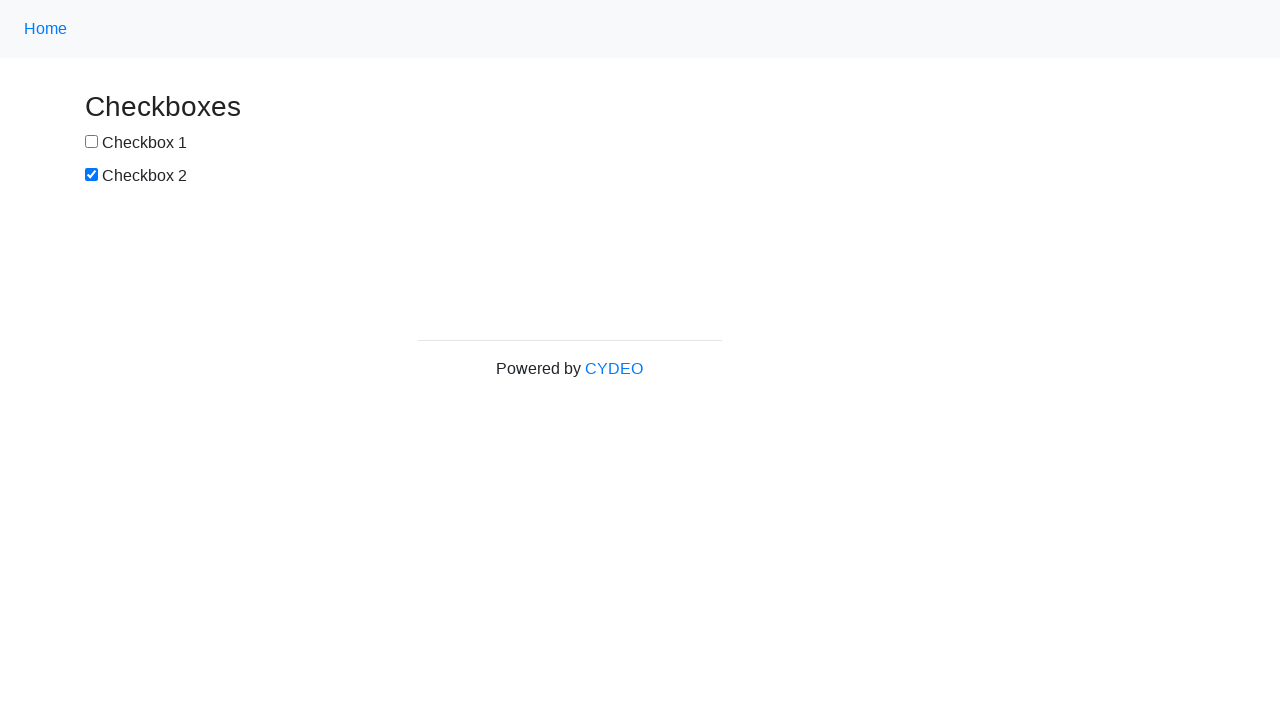

Located checkbox #2 element
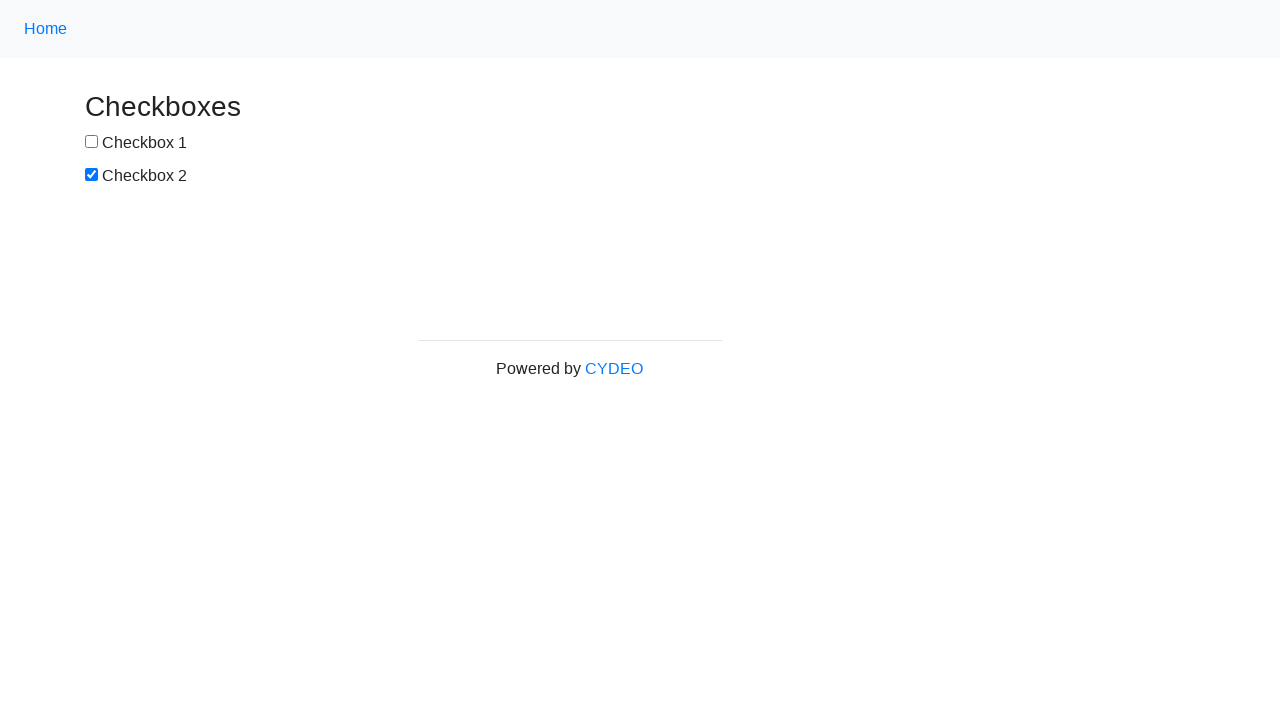

Verified checkbox #2 IS selected by default
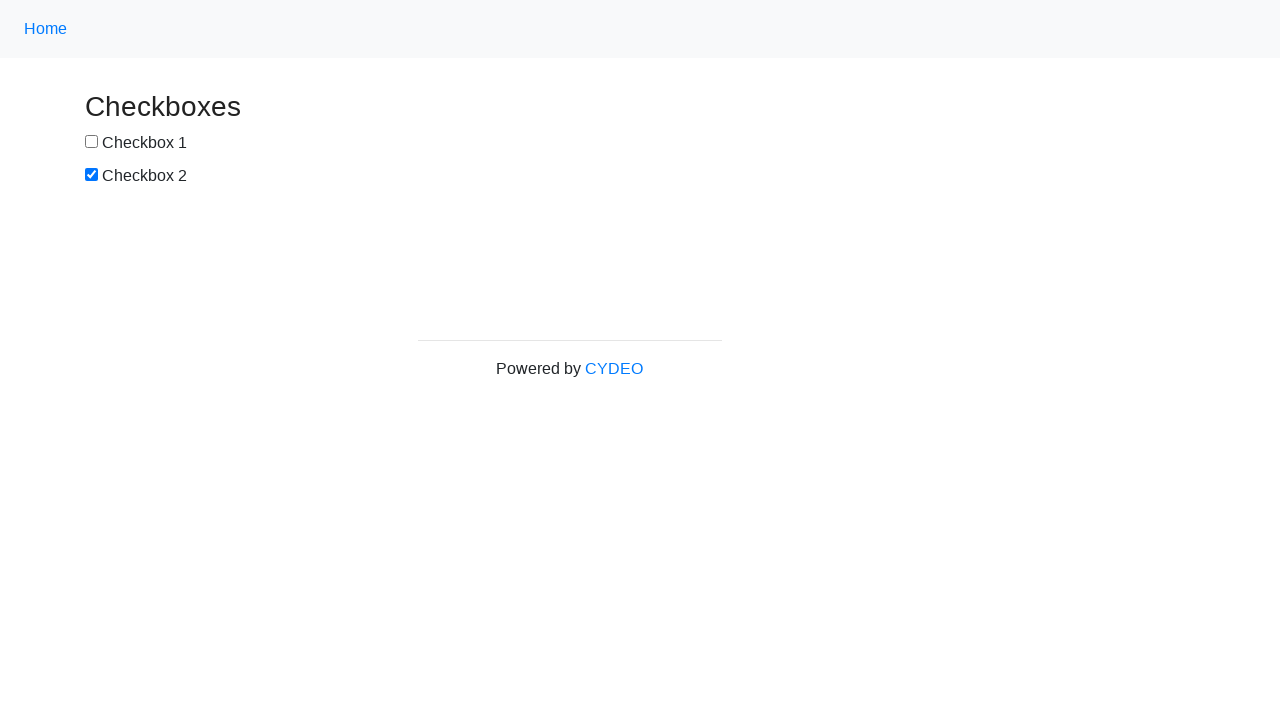

Clicked checkbox #1 to select it at (92, 142) on input#box1
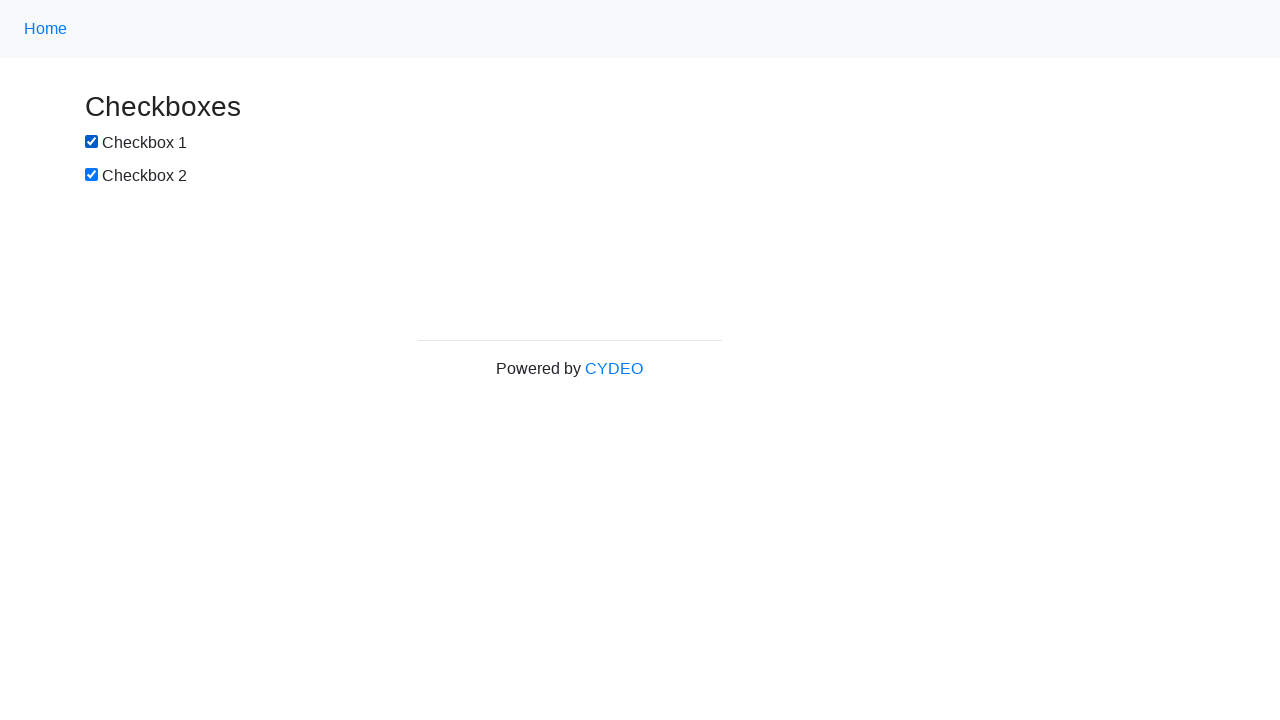

Clicked checkbox #2 to deselect it at (92, 175) on input#box2
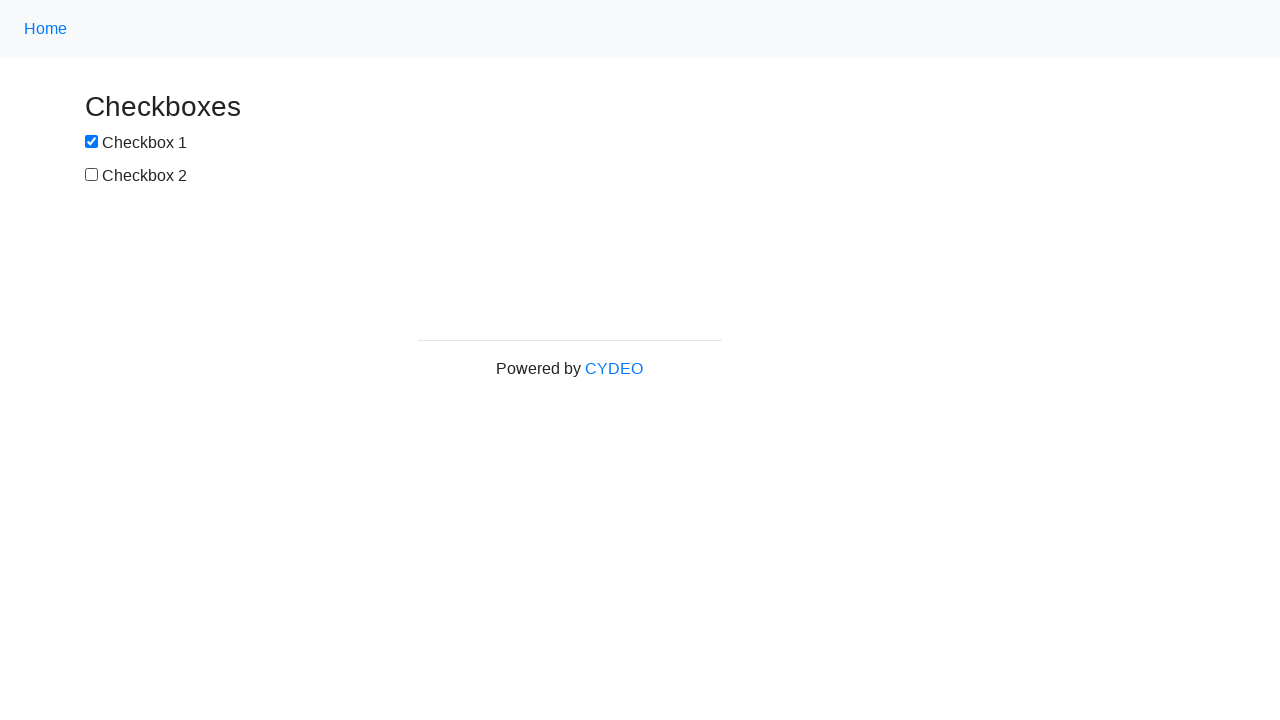

Verified checkbox #1 is now SELECTED after clicking
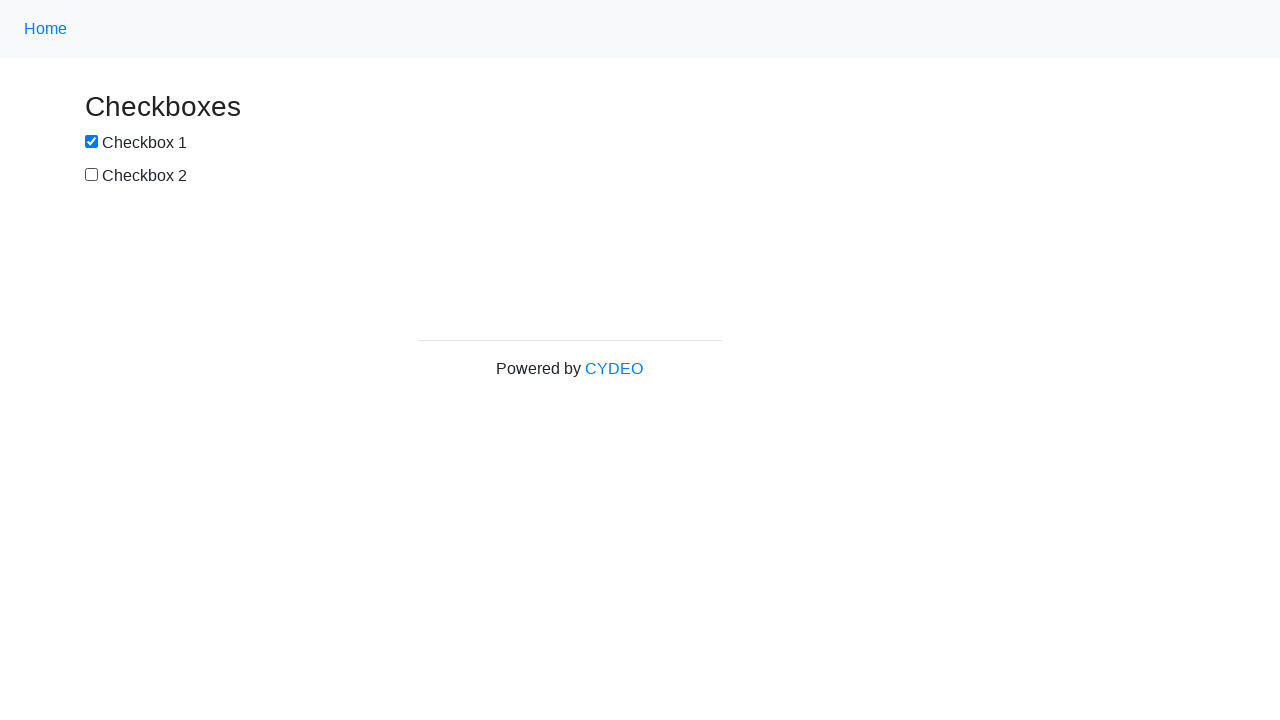

Verified checkbox #2 is now NOT selected after clicking
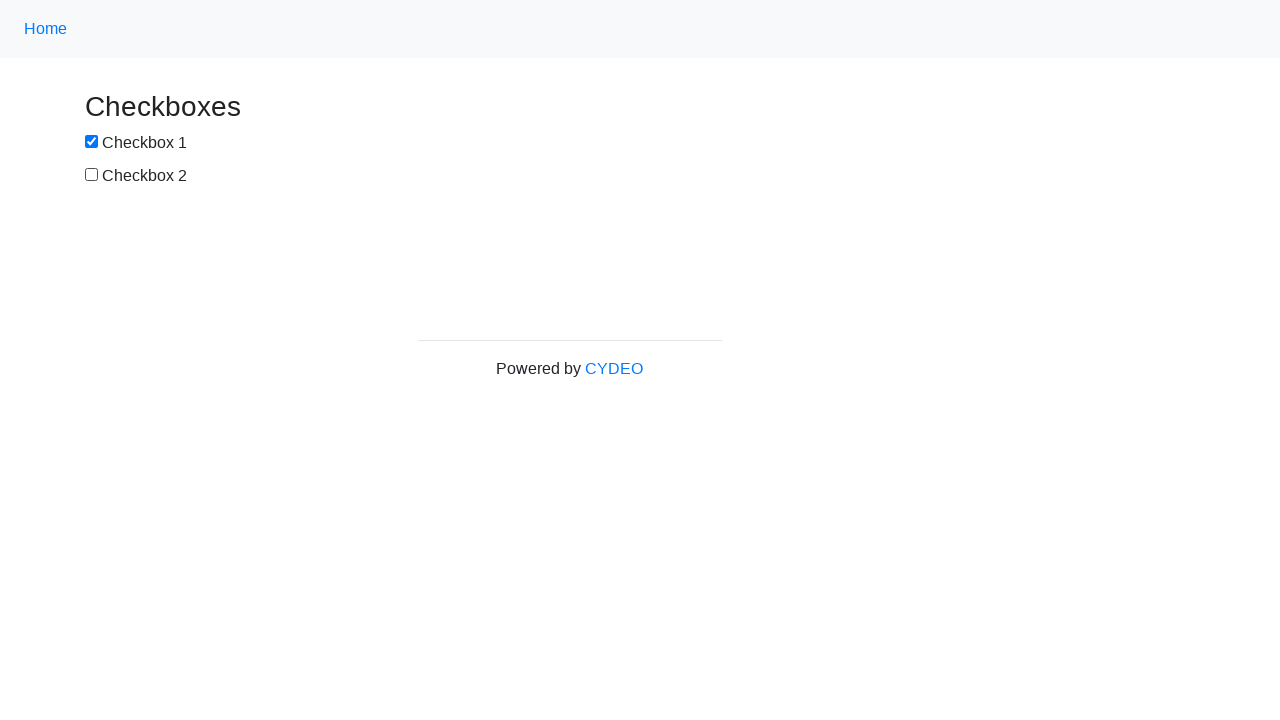

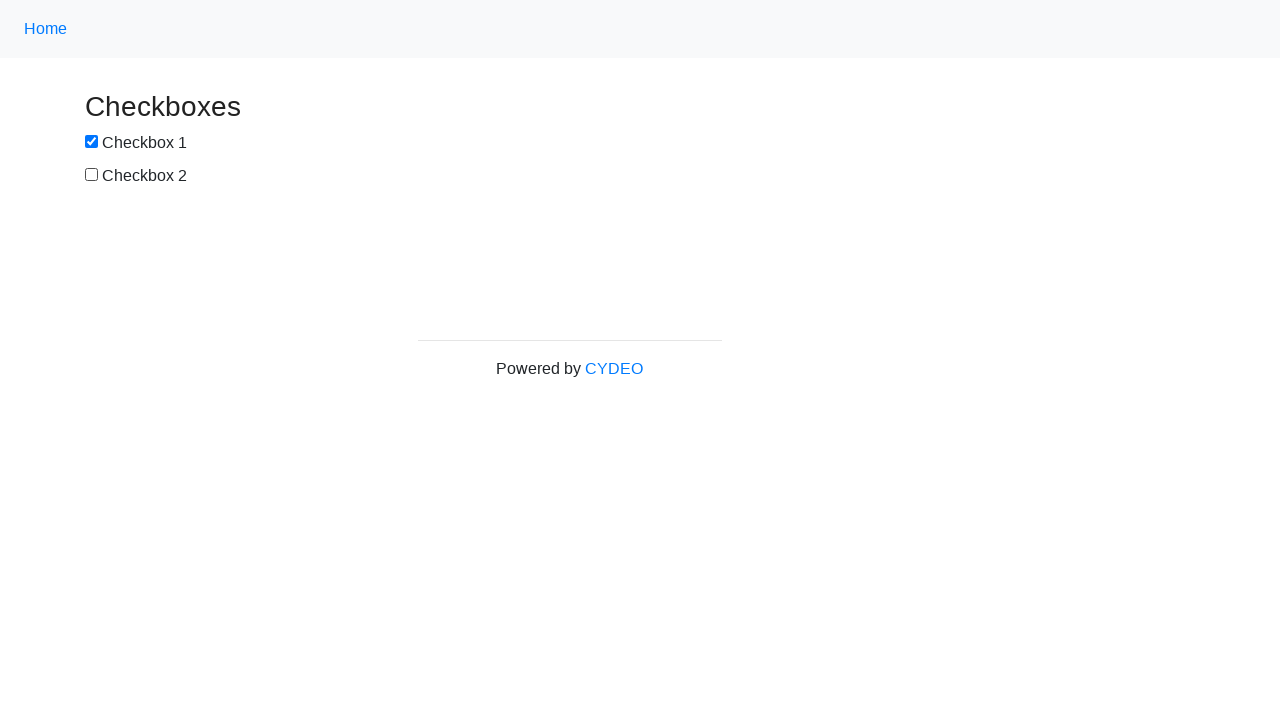